Tests a wait scenario where a button becomes clickable after a delay, clicks the verify button, and checks for a success message

Starting URL: http://suninjuly.github.io/wait2.html

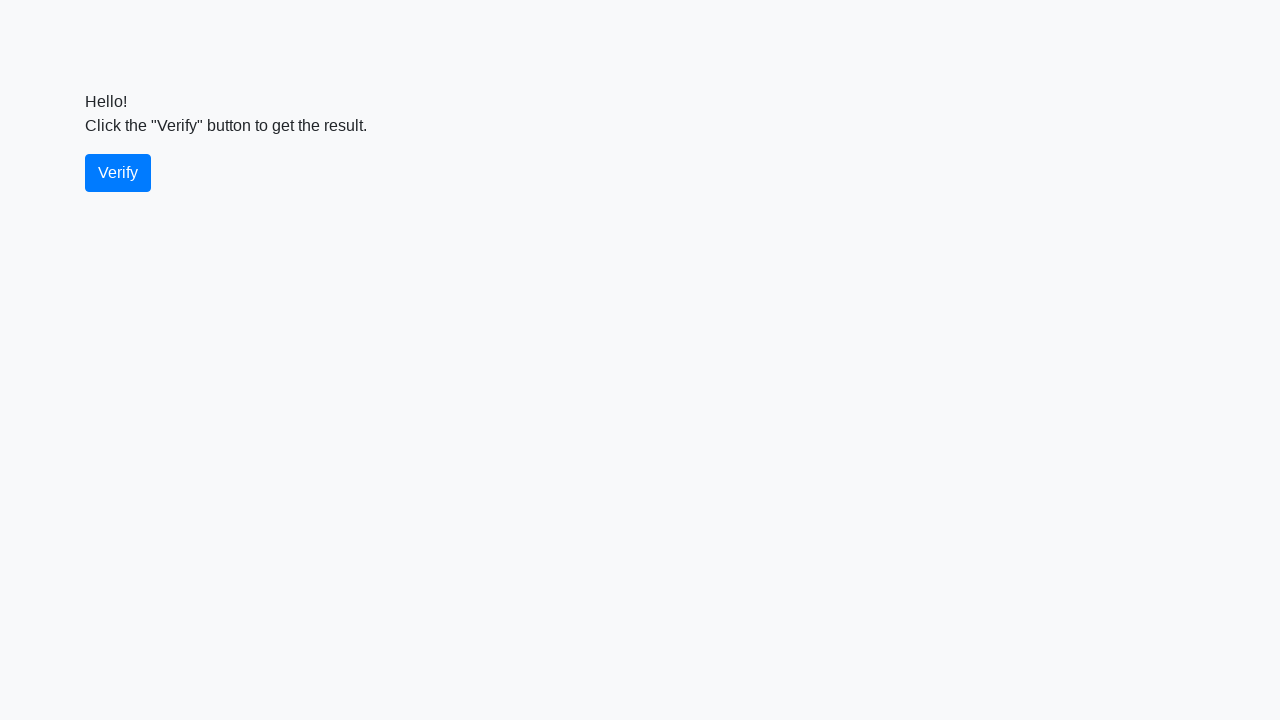

Waited for verify button to become visible
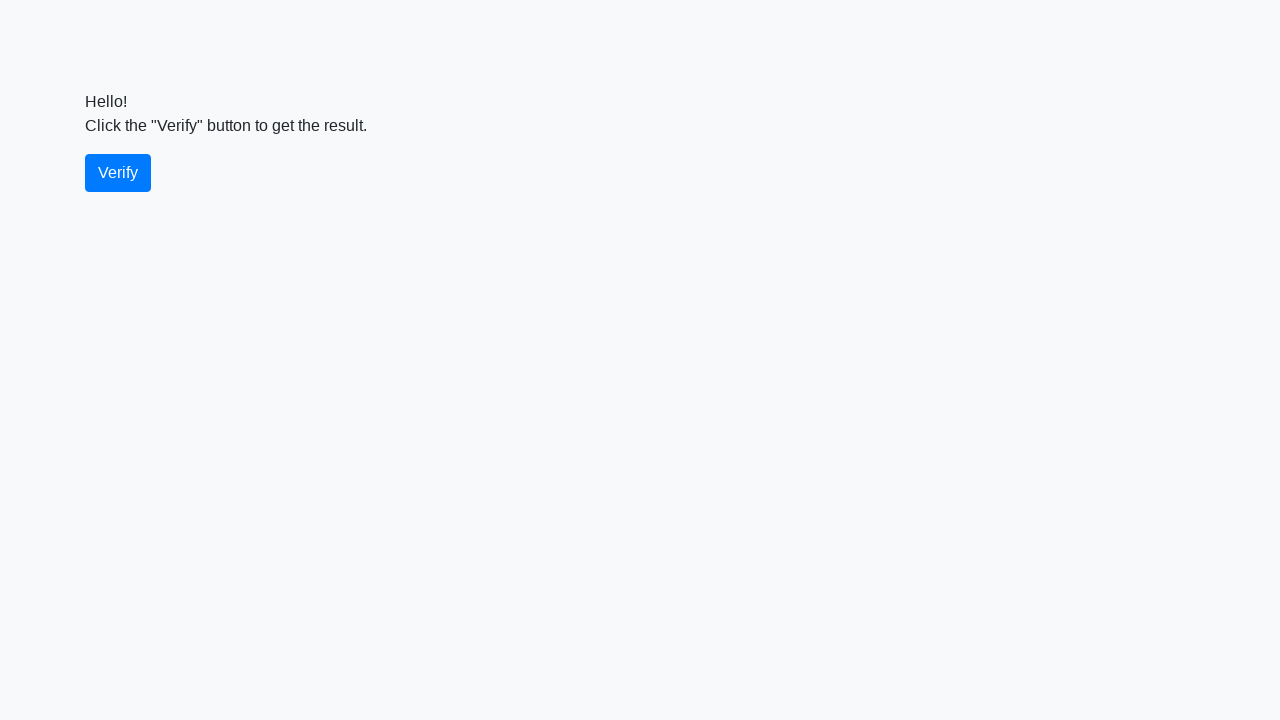

Clicked the verify button at (118, 173) on #verify
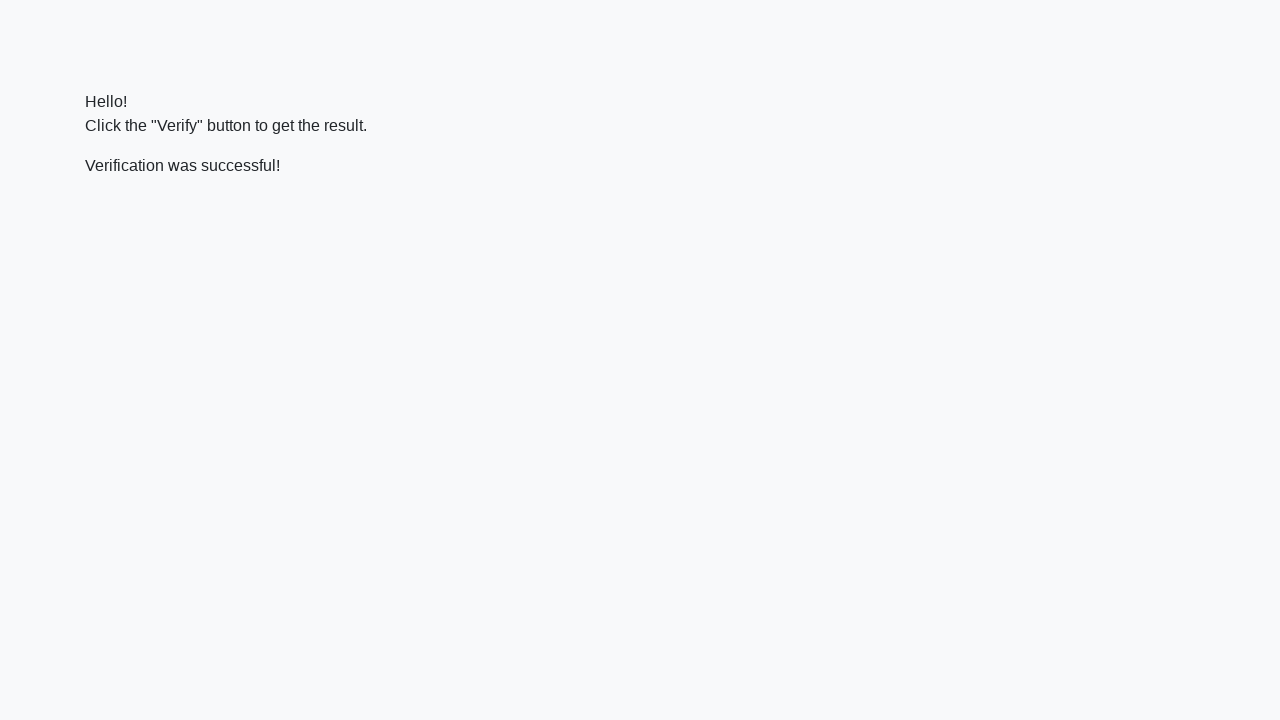

Waited for success message to appear
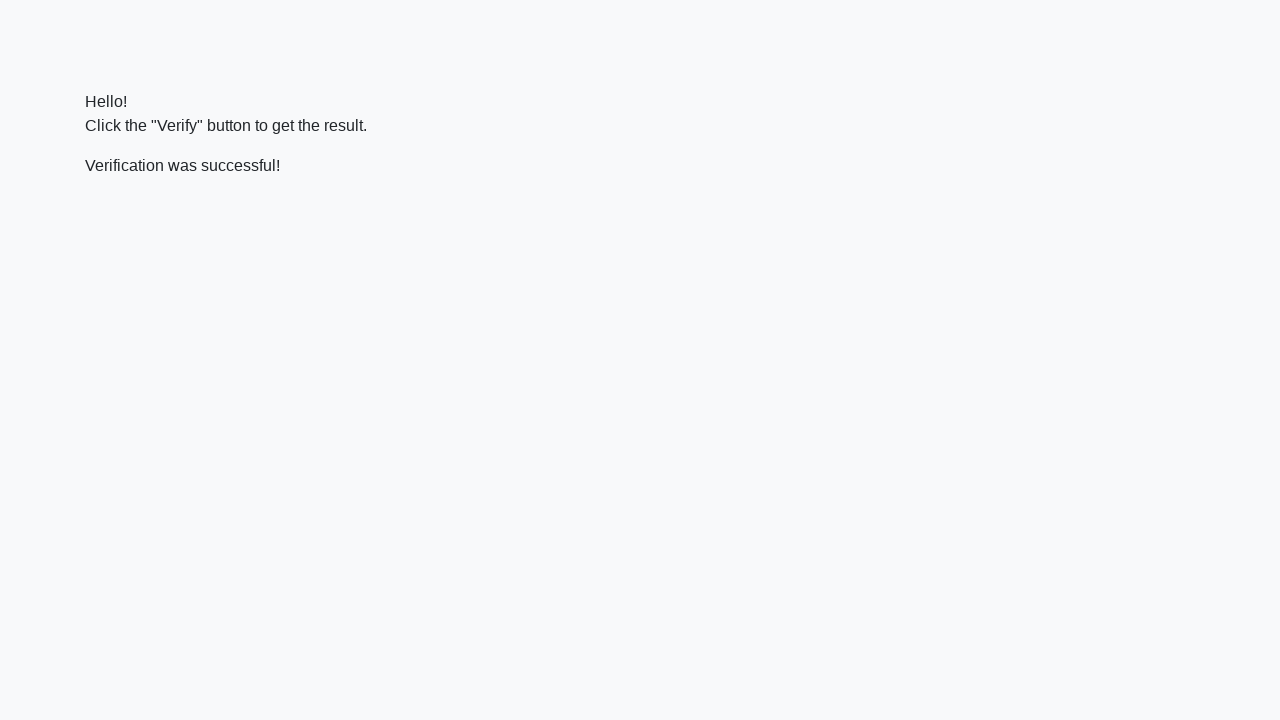

Located the success message element
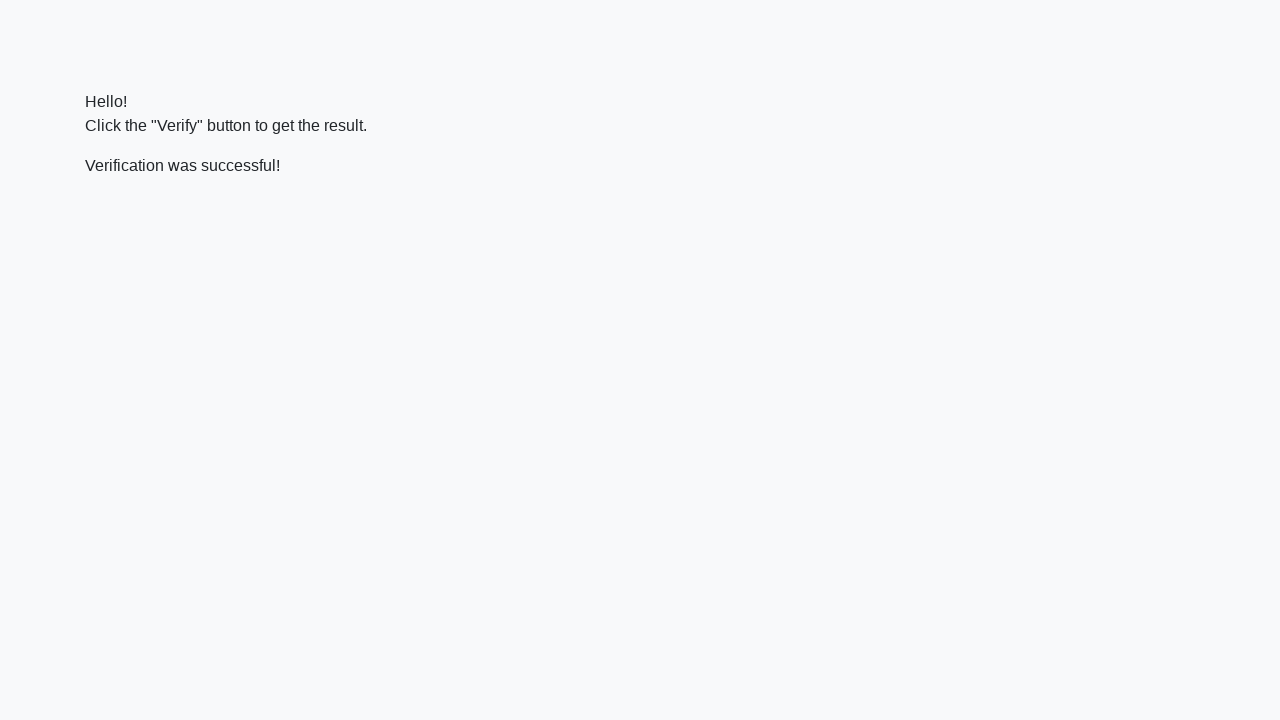

Verified that success message contains 'successful'
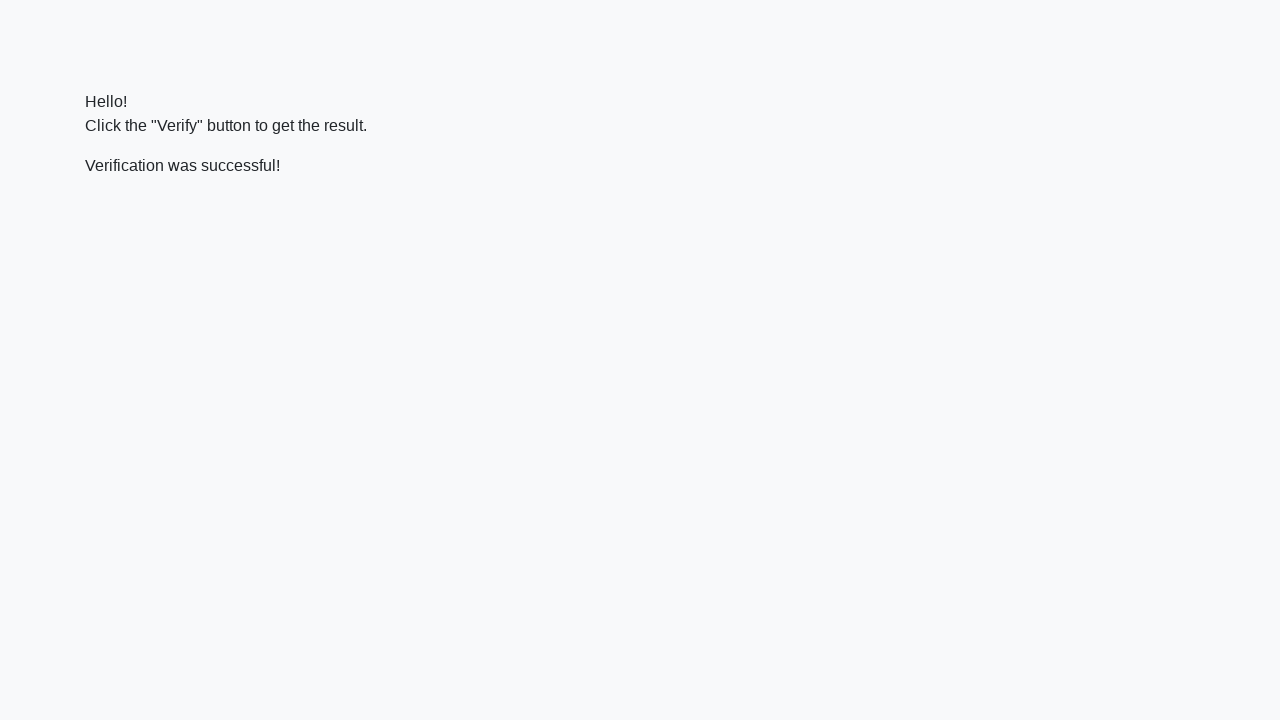

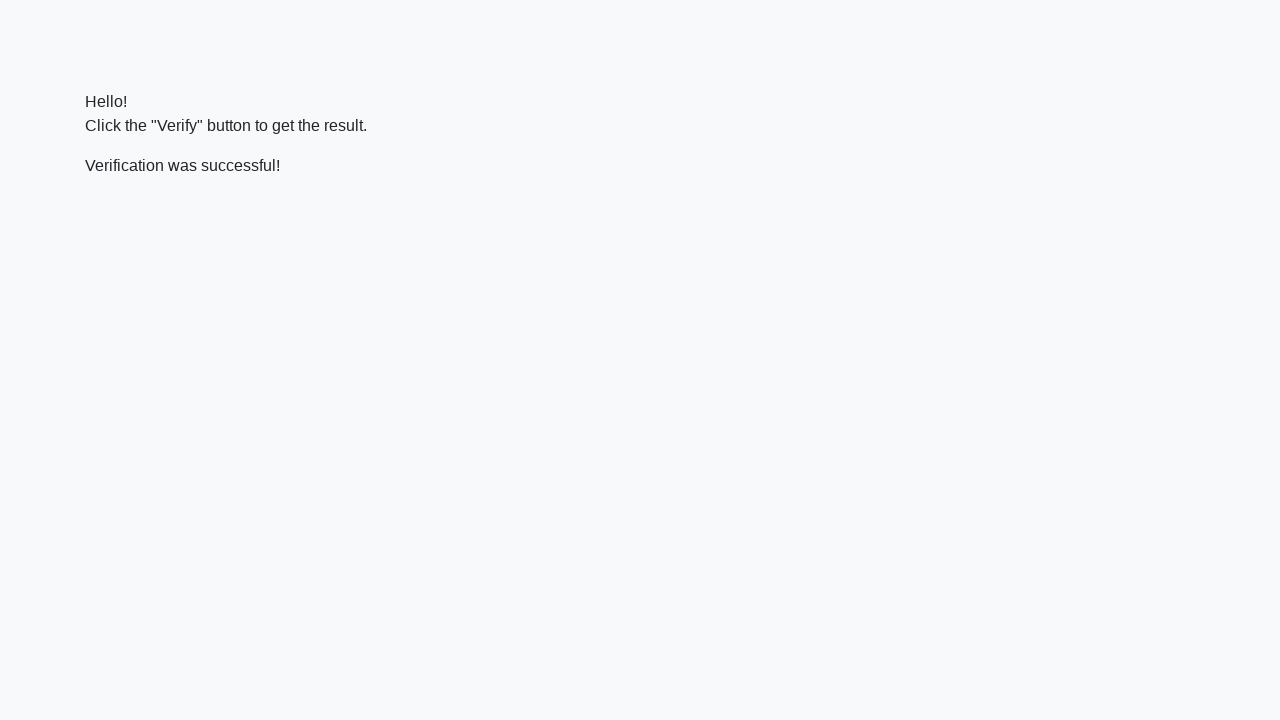